Tests hovering over a link to display a tooltip and verifying its content

Starting URL: https://demoqa.com/tool-tips

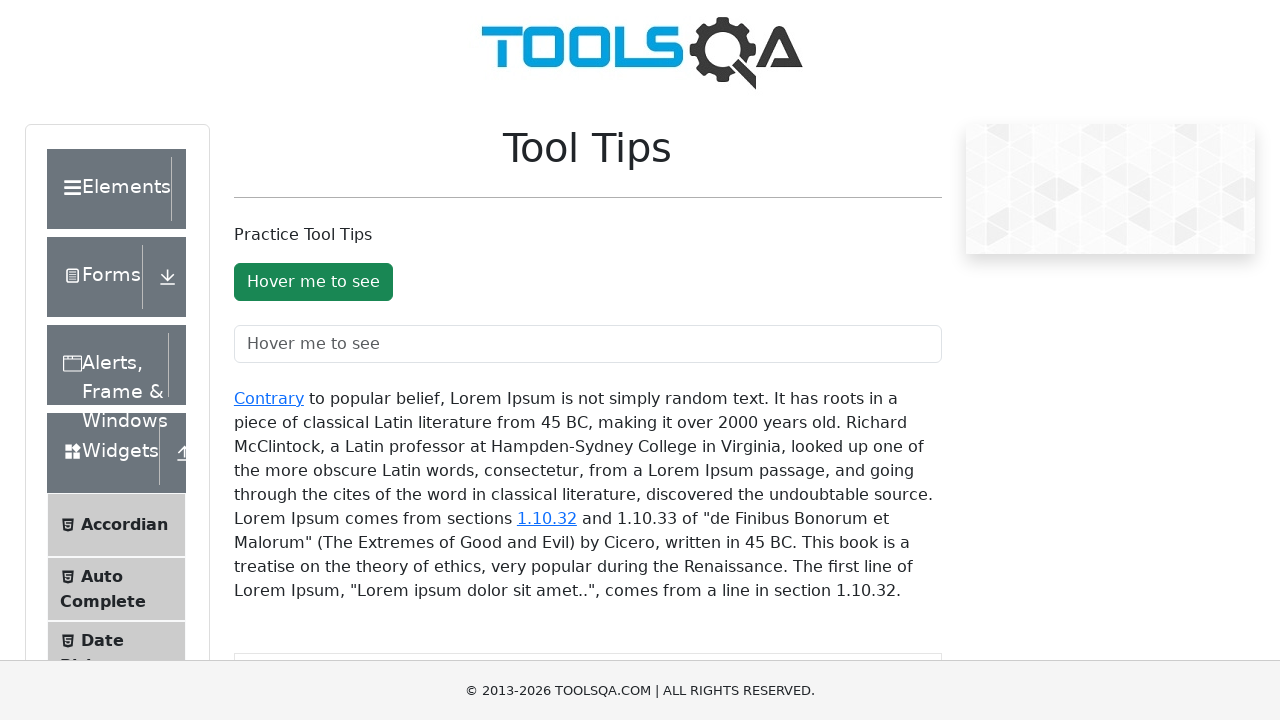

Hovered over the Contrary link to trigger tooltip at (269, 398) on xpath=//a[text()='Contrary']
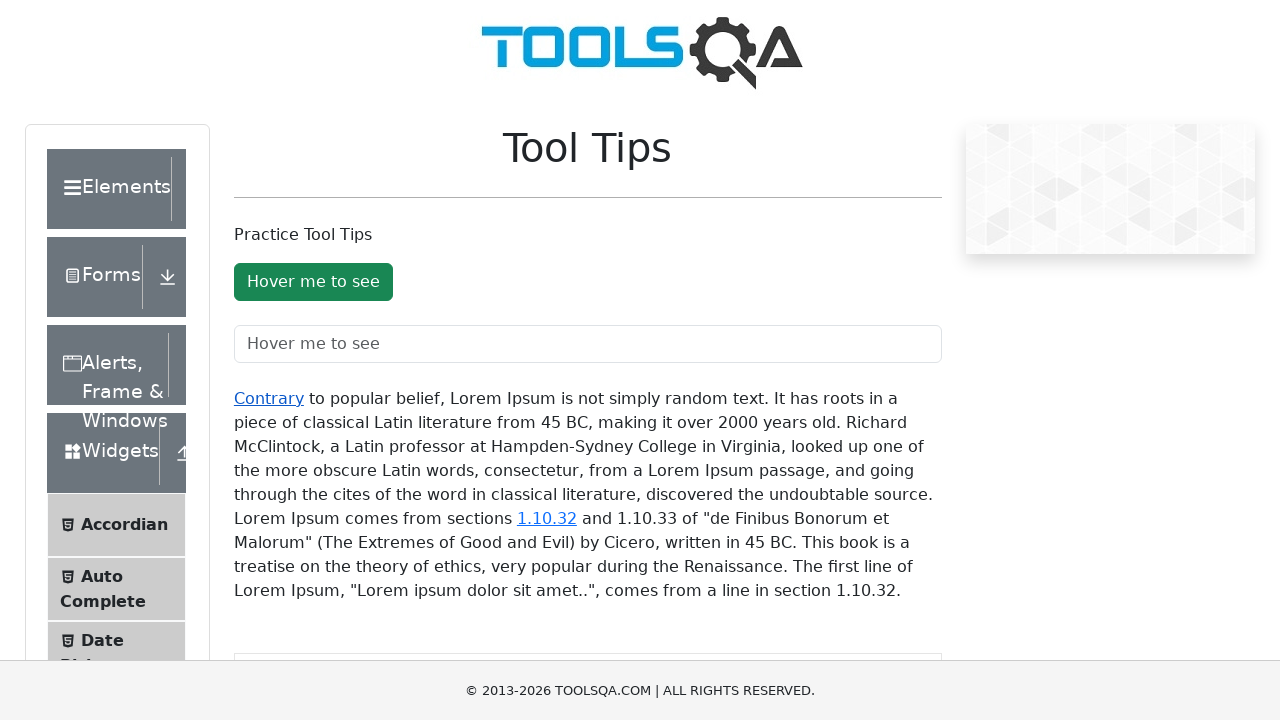

Tooltip appeared on screen
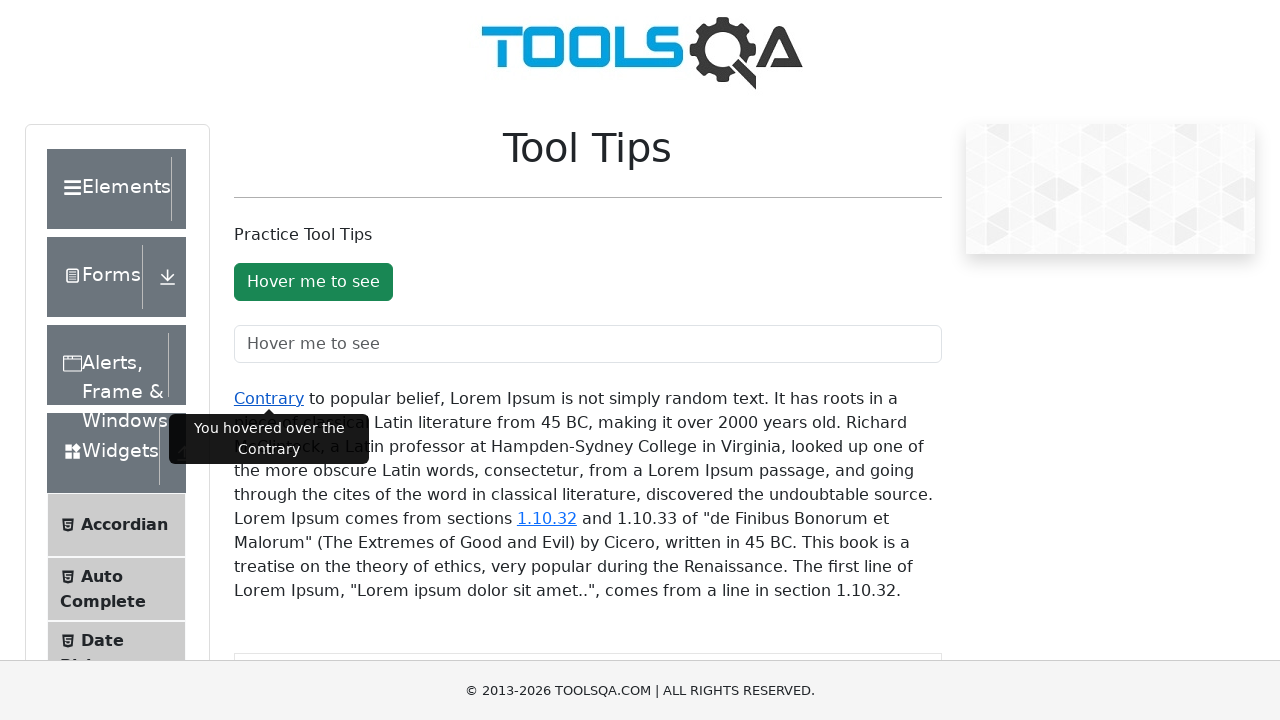

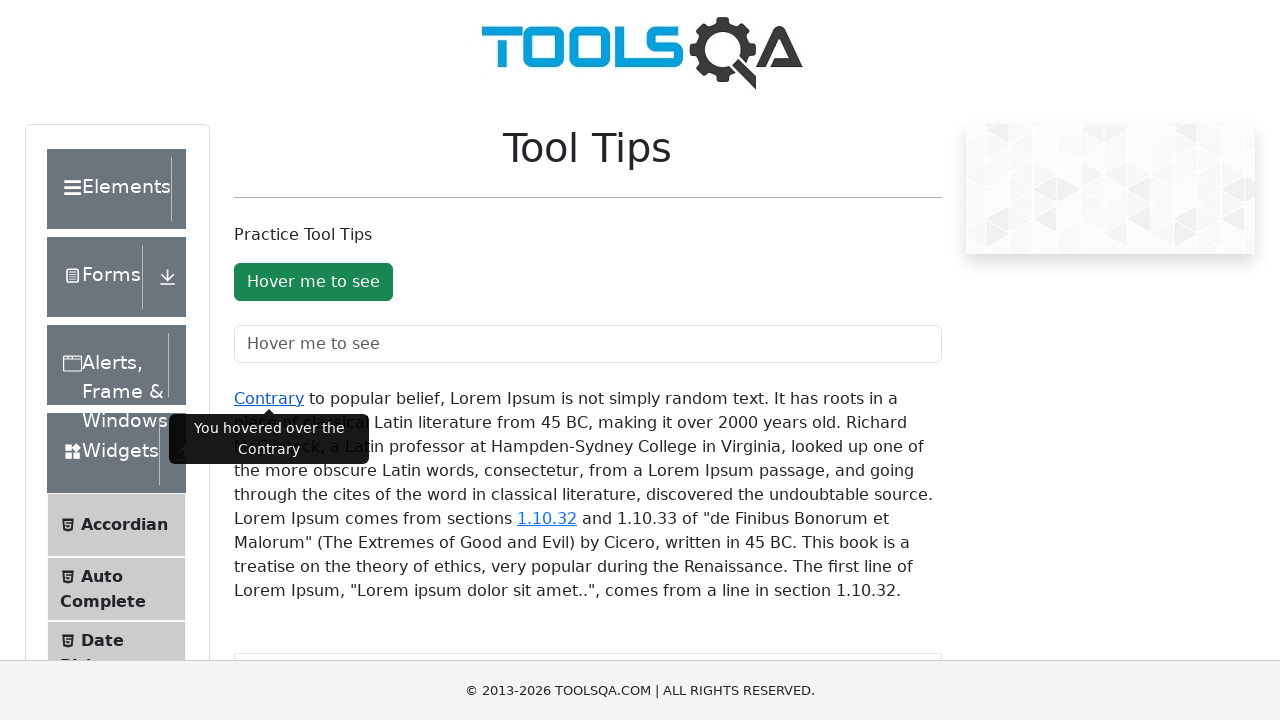